Tests form interaction on a practice Angular page by selecting employment status, gender, filling password, submitting the form, verifying success message, then navigating to Shop and adding a Nokia Edge product to cart.

Starting URL: https://rahulshettyacademy.com/angularpractice/

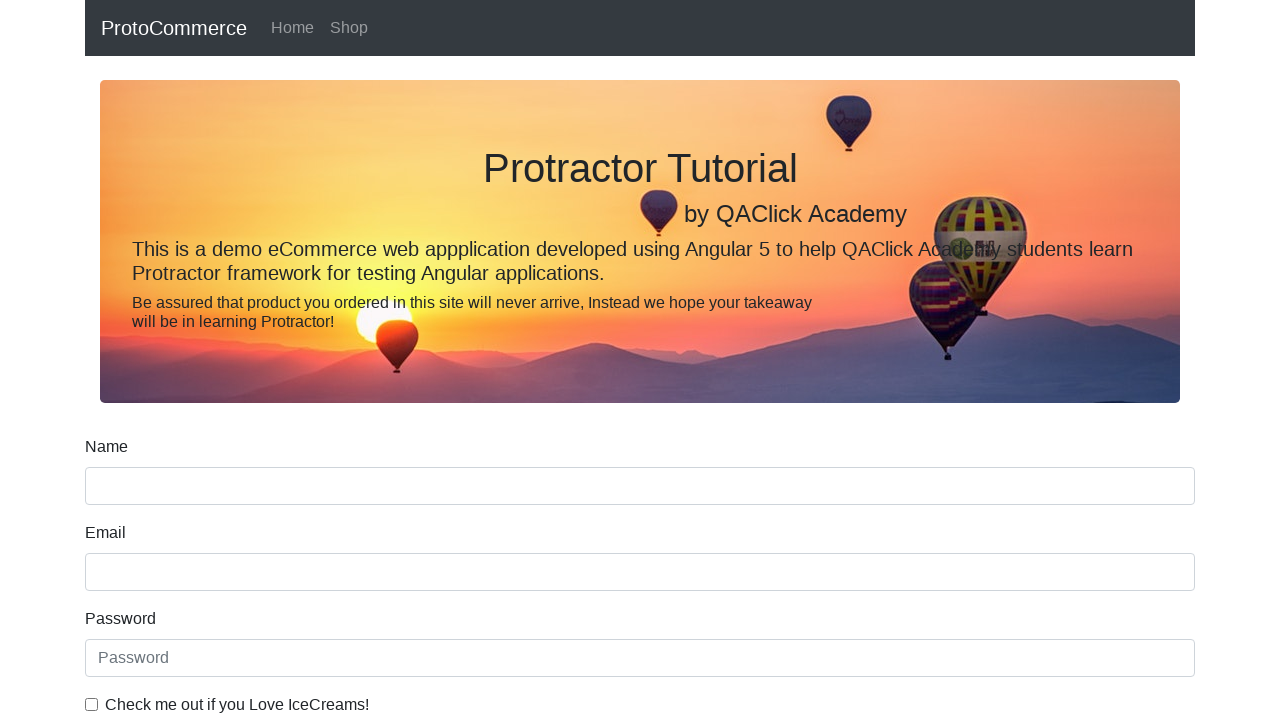

Clicked 'Employed' radio button at (326, 360) on internal:label="Employed"i
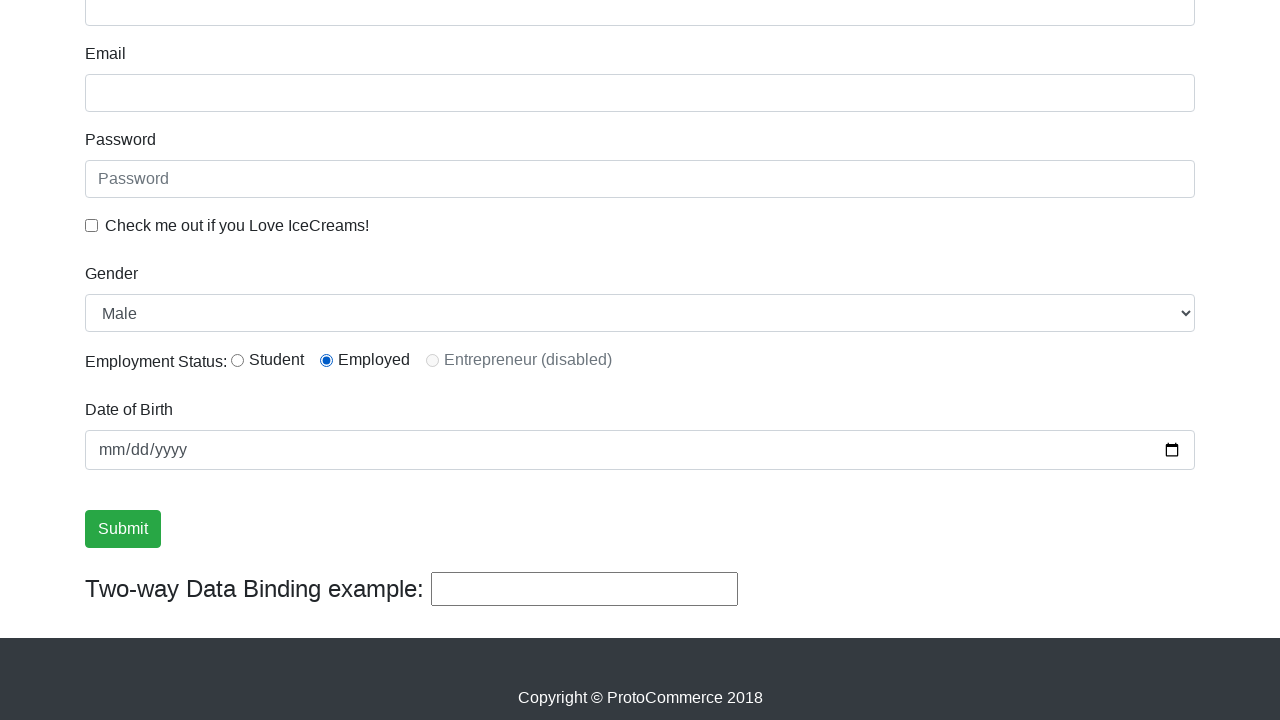

Selected 'Female' from Gender dropdown on internal:label="Gender"i
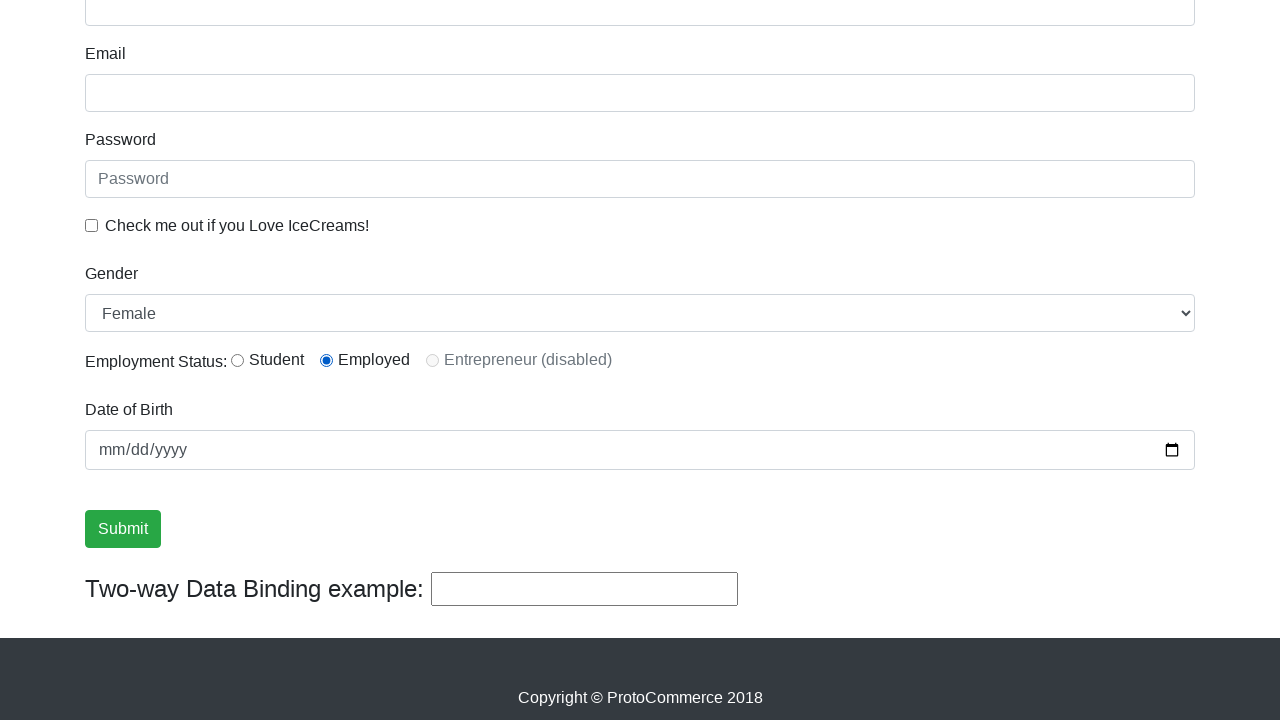

Filled password field with 'Routes66' on internal:attr=[placeholder="Password"i]
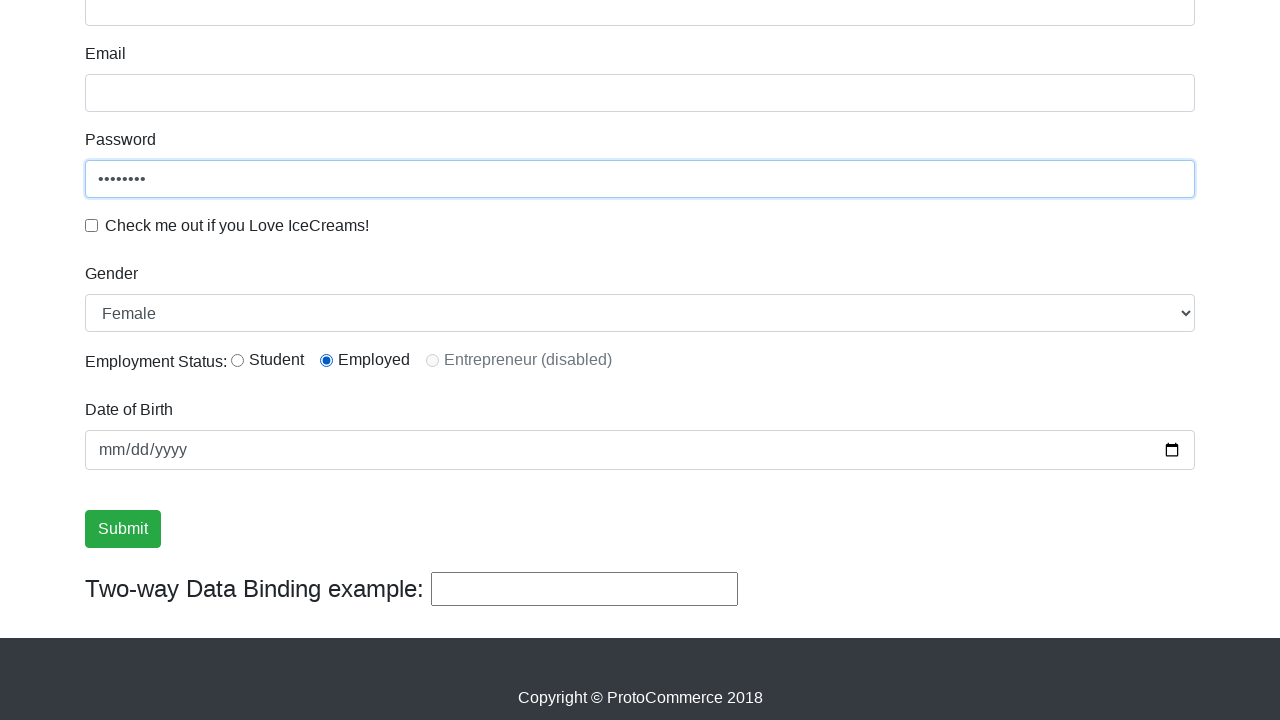

Clicked Submit button at (123, 529) on internal:role=button[name="Submit"i]
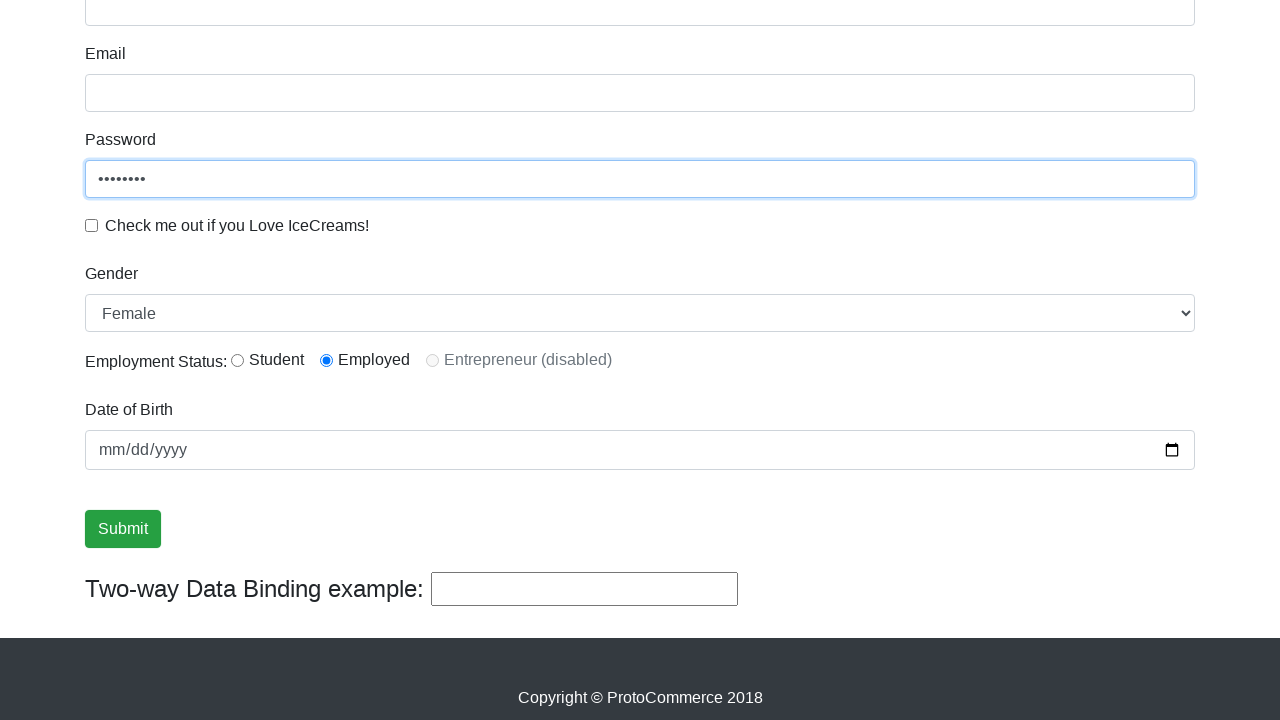

Verified success message is visible
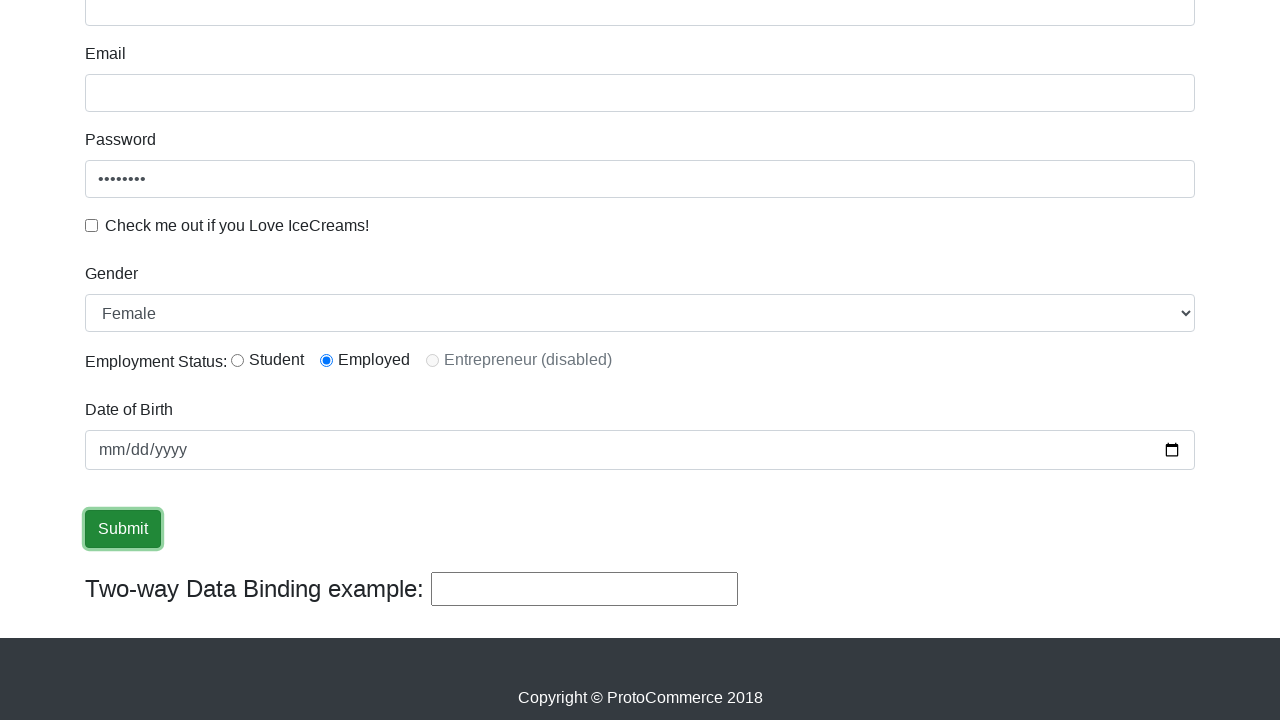

Clicked on Shop link at (349, 28) on internal:role=link[name="Shop"i]
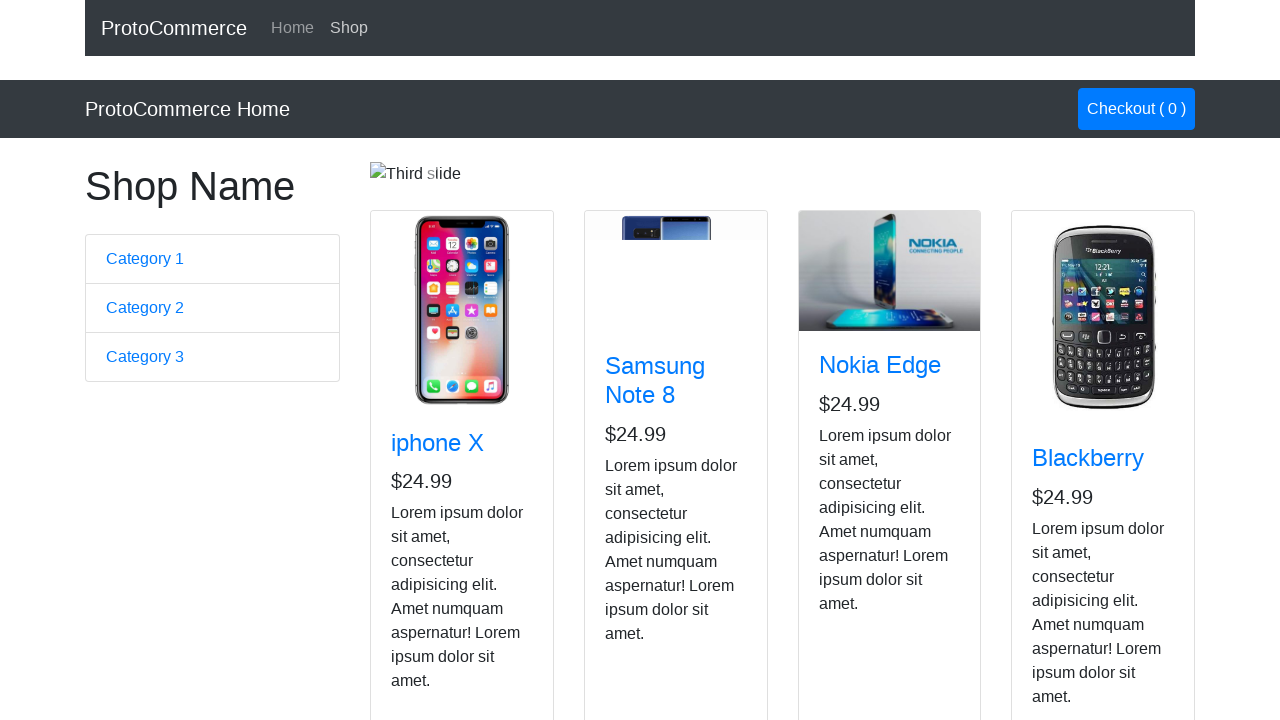

Clicked Add button for Nokia Edge product at (854, 528) on app-card >> internal:has-text="Nokia Edge"i >> internal:role=button
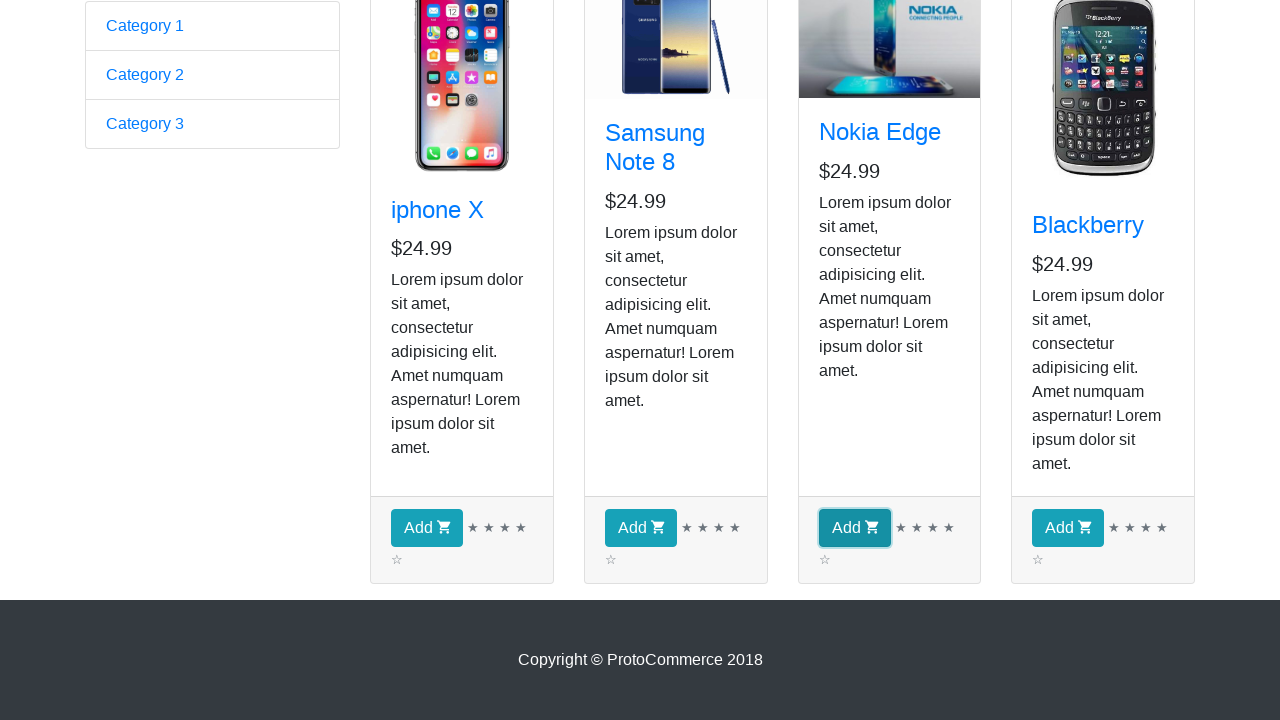

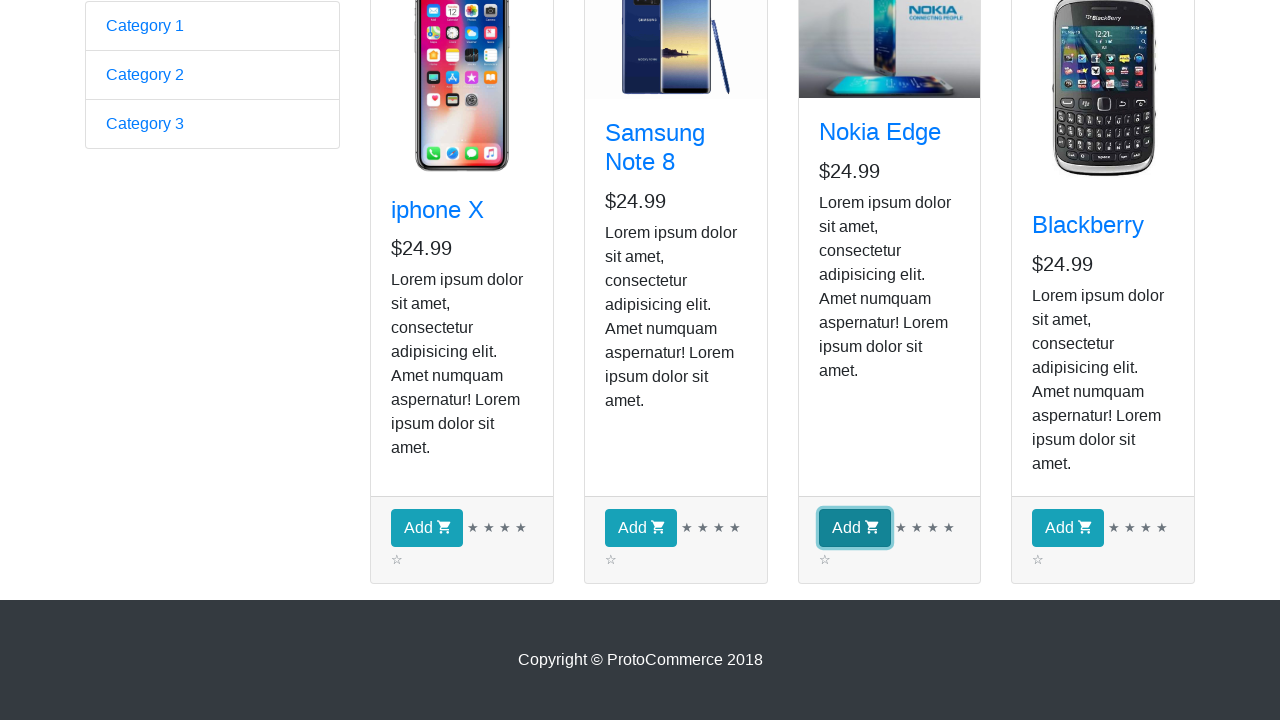